Tests dropdown selection functionality by reading two numbers from the page, calculating their sum, selecting the sum value from a dropdown menu, and submitting the form.

Starting URL: http://suninjuly.github.io/selects1.html

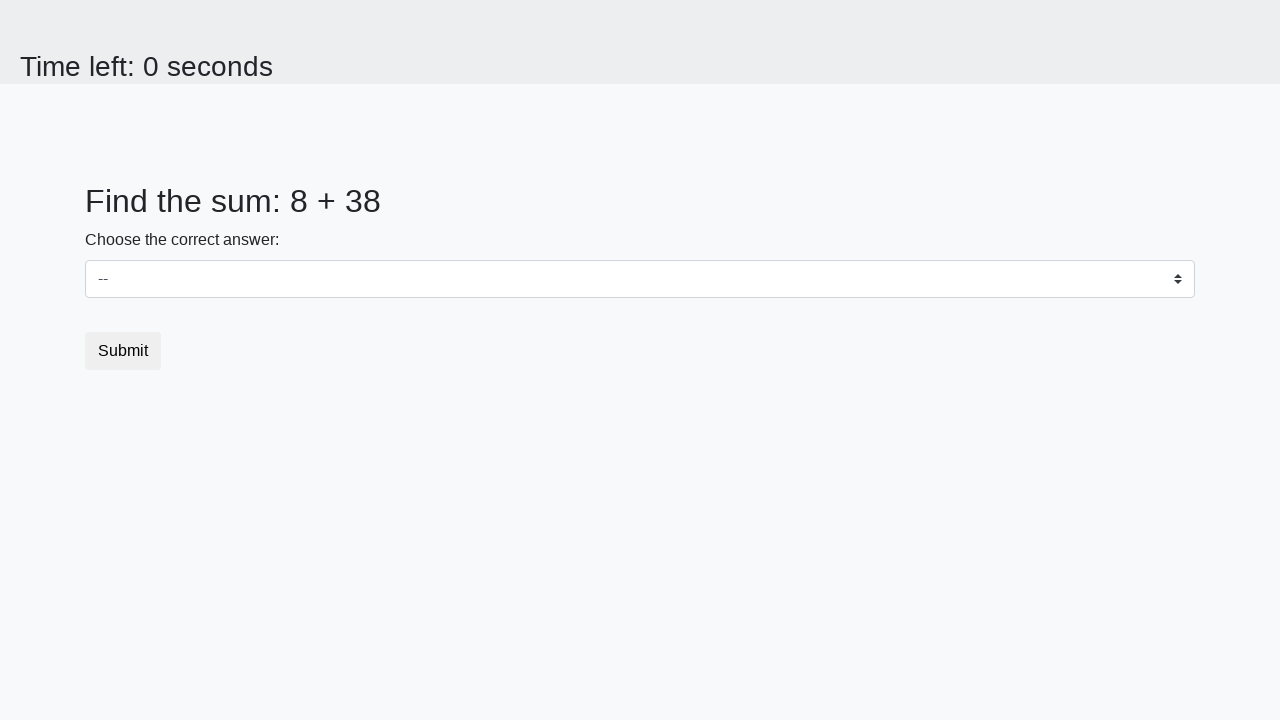

Read first number from #num1 element
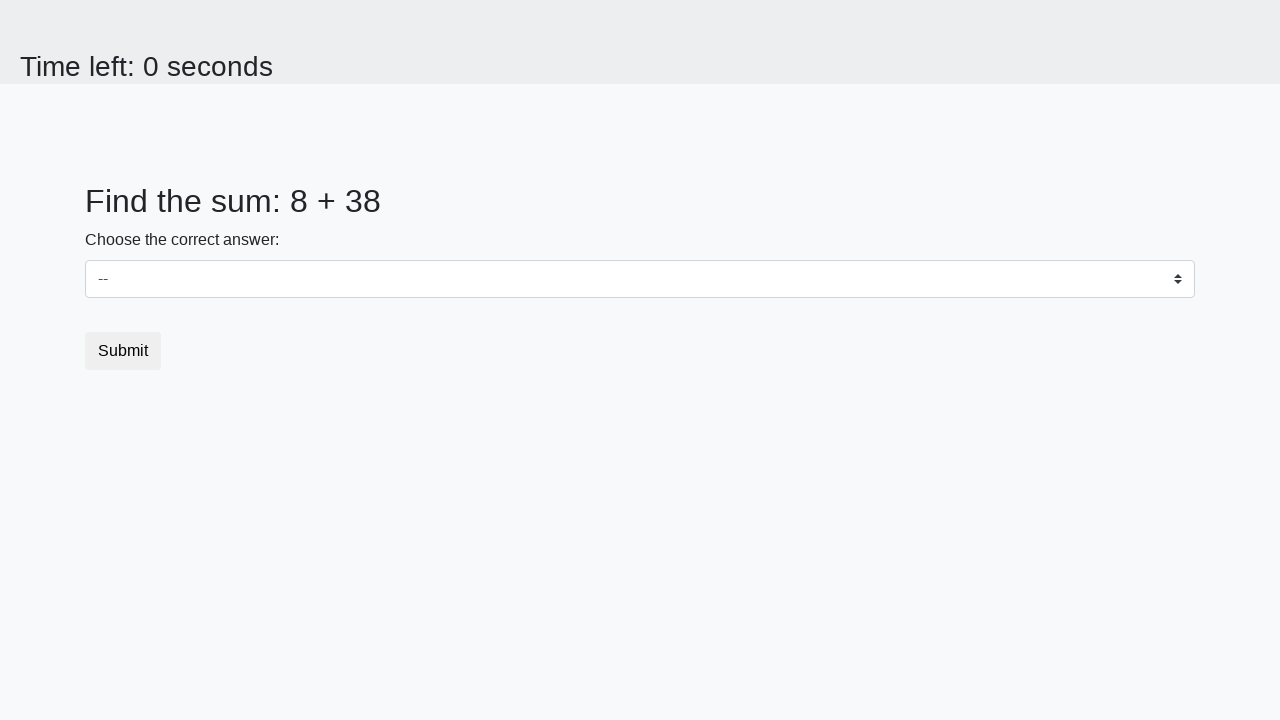

Read second number from #num2 element
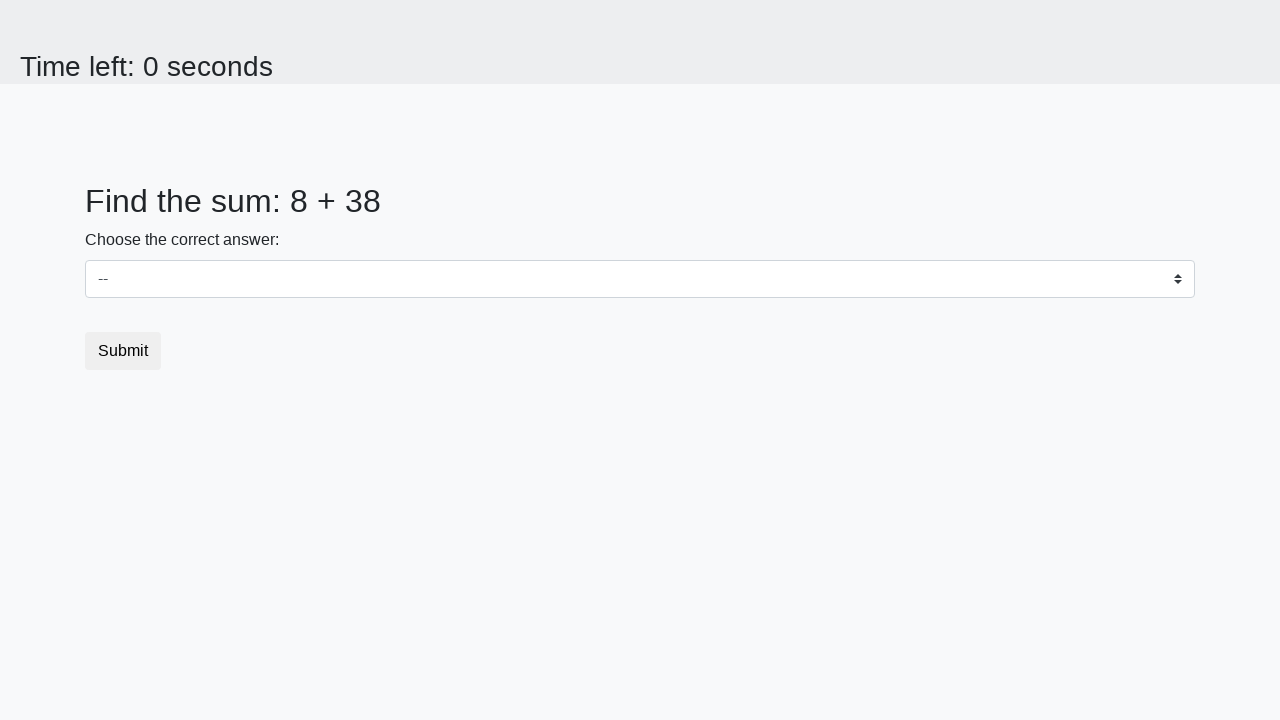

Calculated sum of 8 + 38 = 46
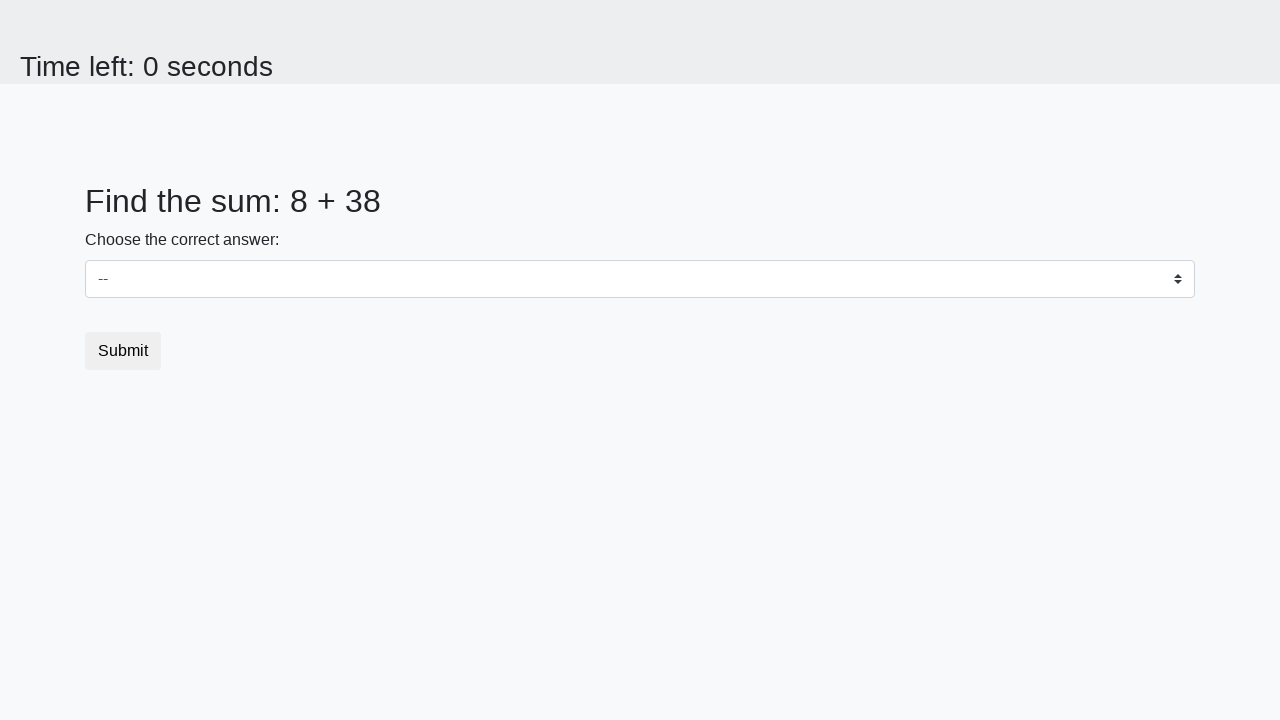

Selected sum value '46' from dropdown menu on #dropdown
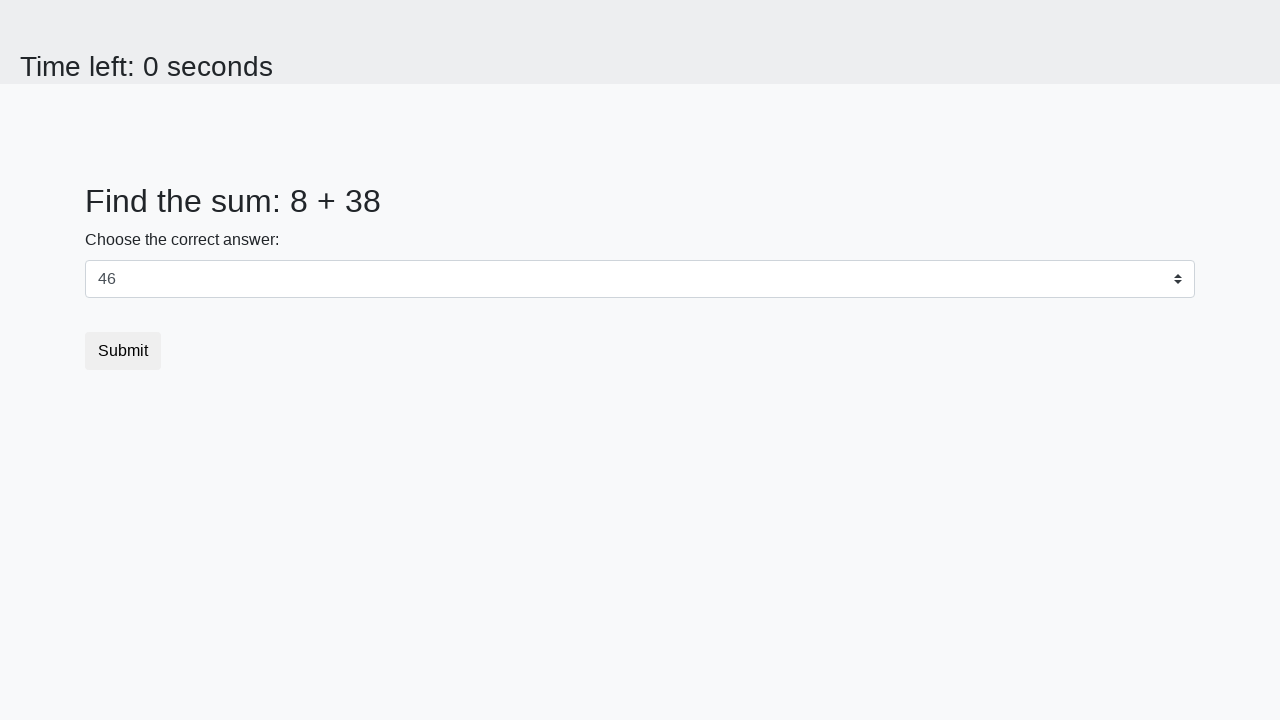

Clicked submit button to submit the form at (123, 351) on button
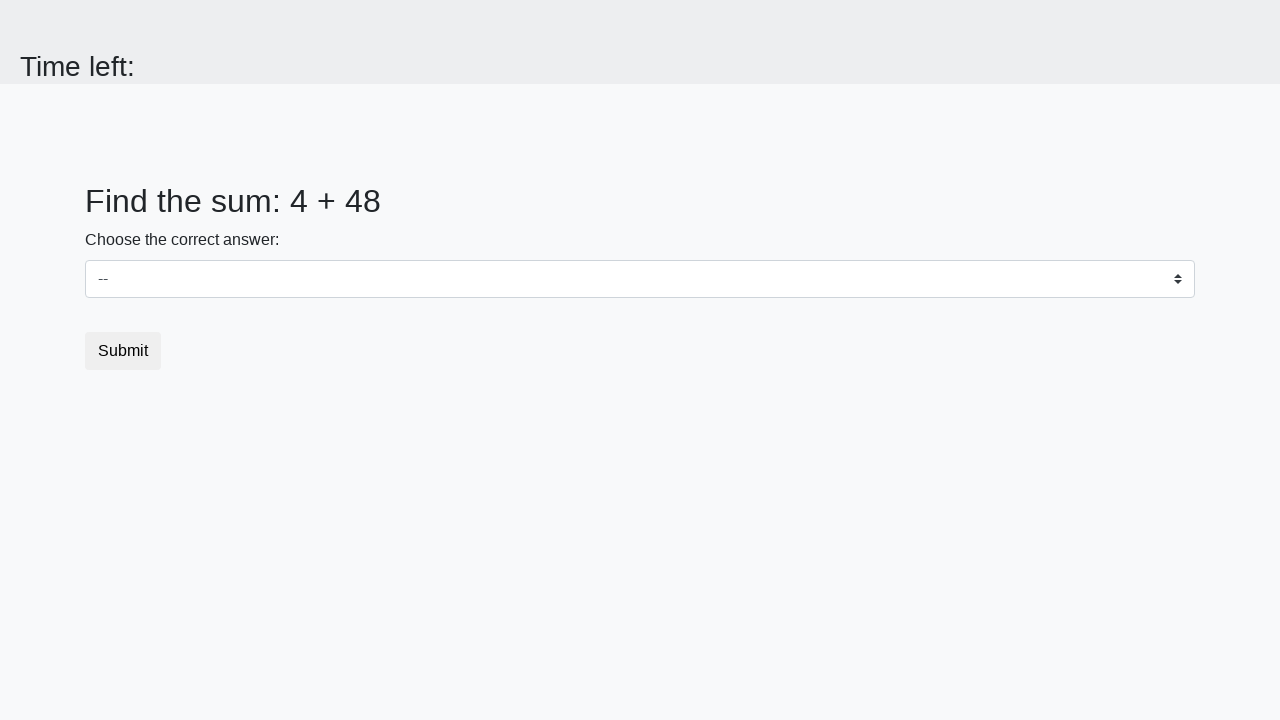

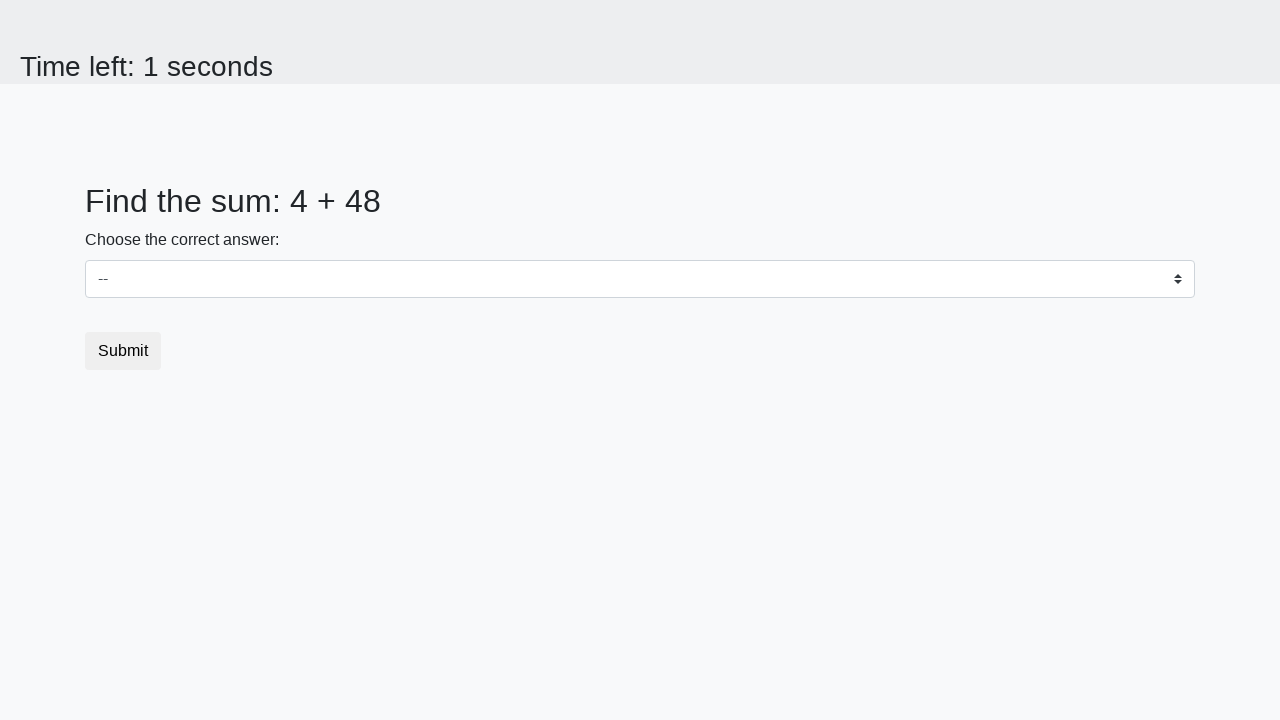